Verifies the Selenium homepage loads correctly by checking that the body element exists and maximizing the browser window

Starting URL: https://selenium.dev/

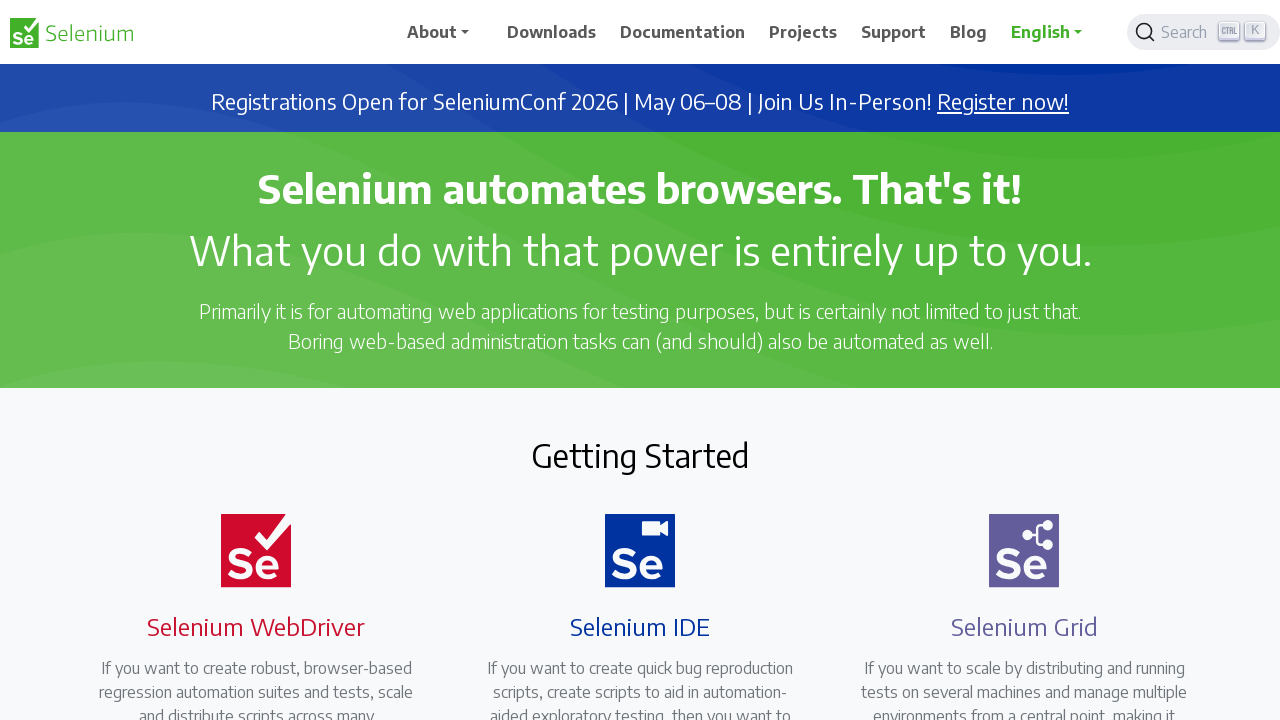

Navigated to Selenium homepage at https://selenium.dev/
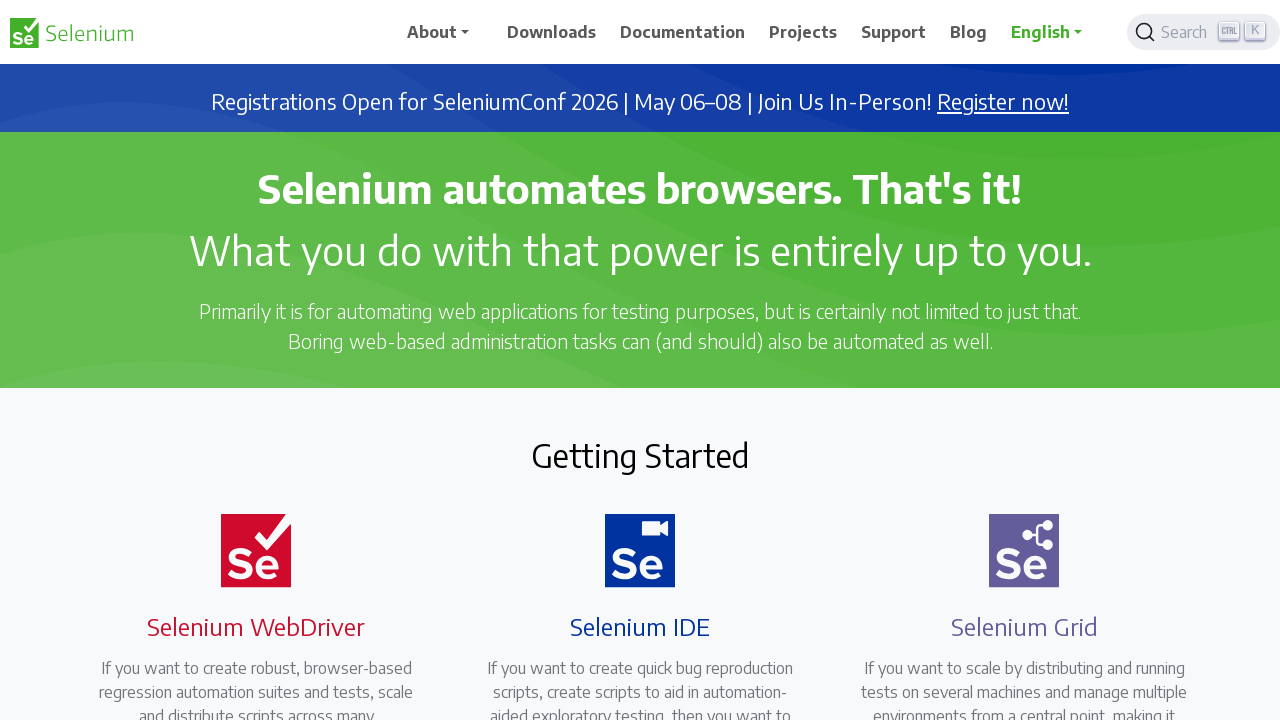

Body element is present on the page
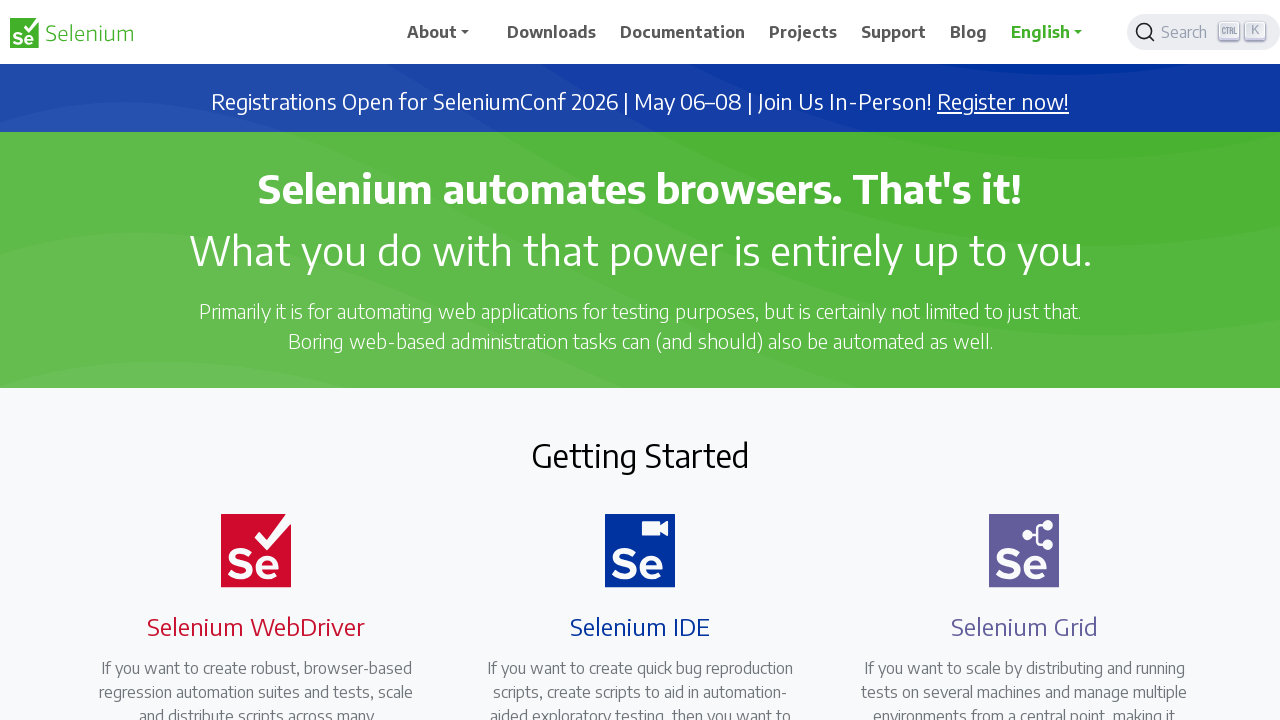

Retrieved body text content for verification
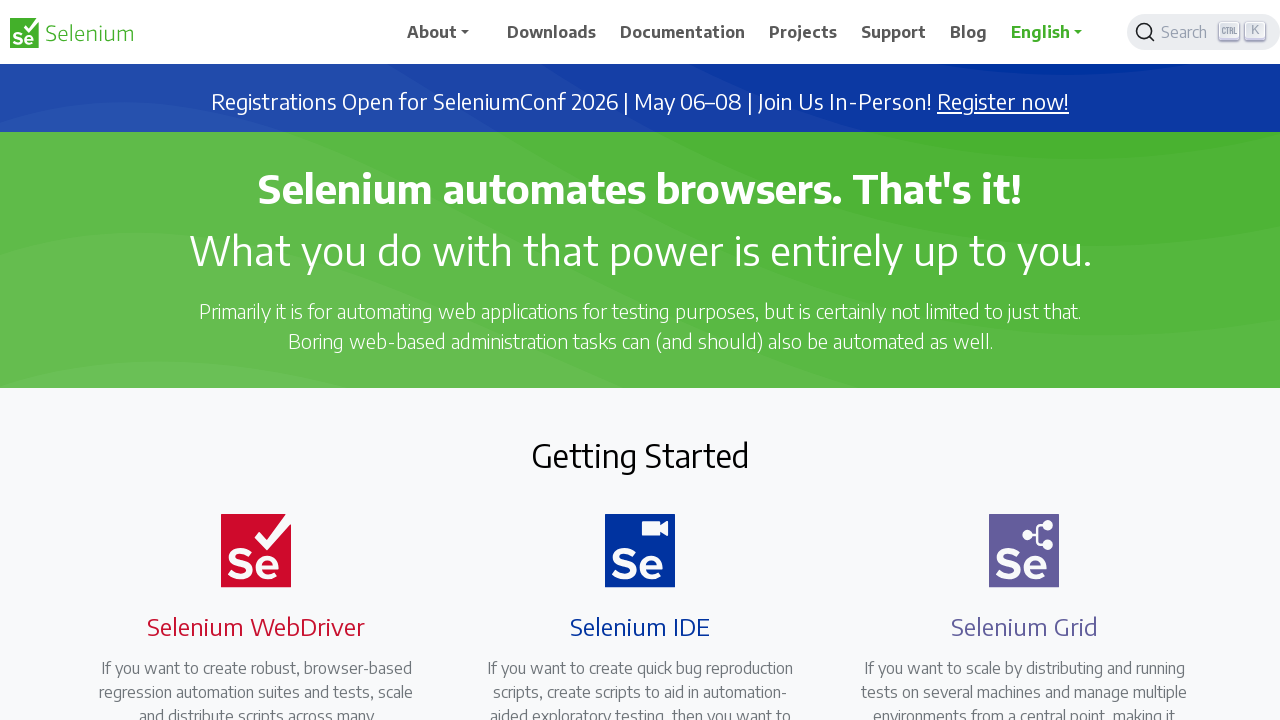

Maximized browser window to 1920x1080
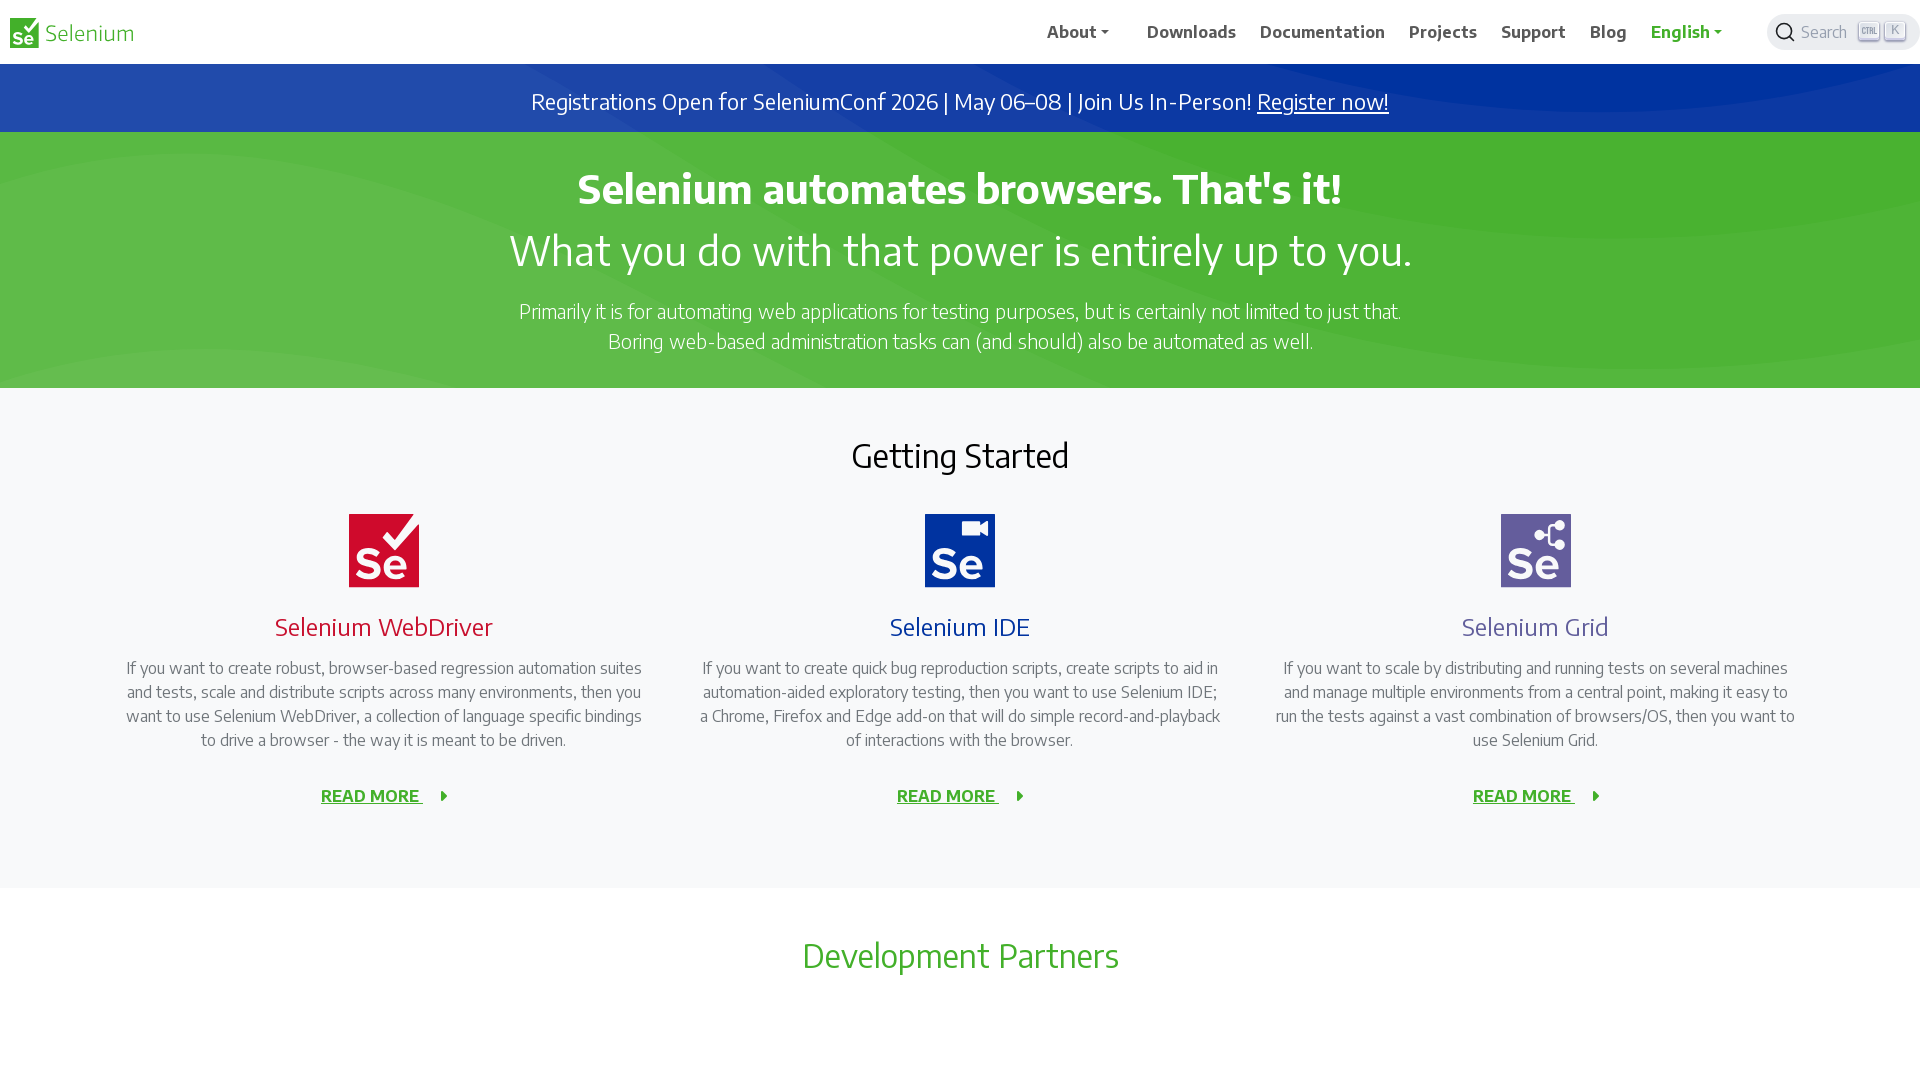

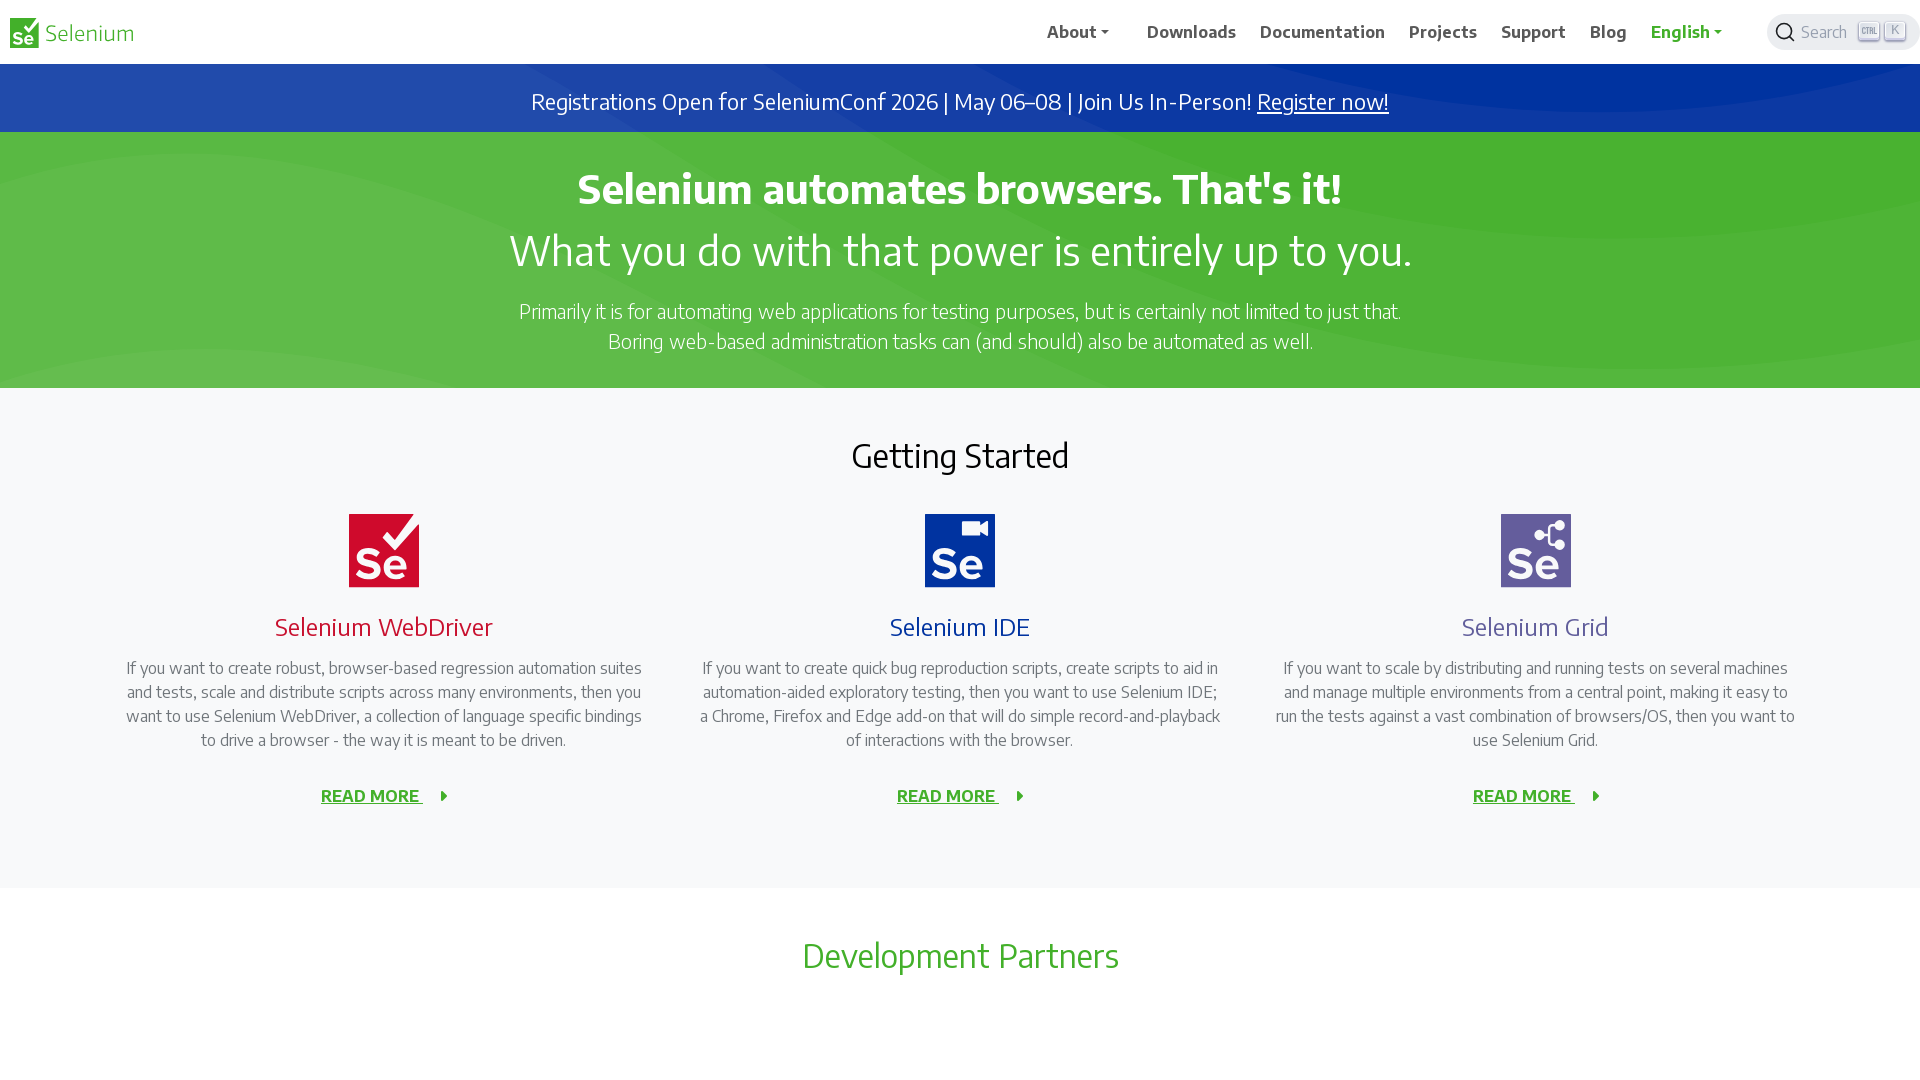